Tests that entering an empty string removes the todo item

Starting URL: https://demo.playwright.dev/todomvc

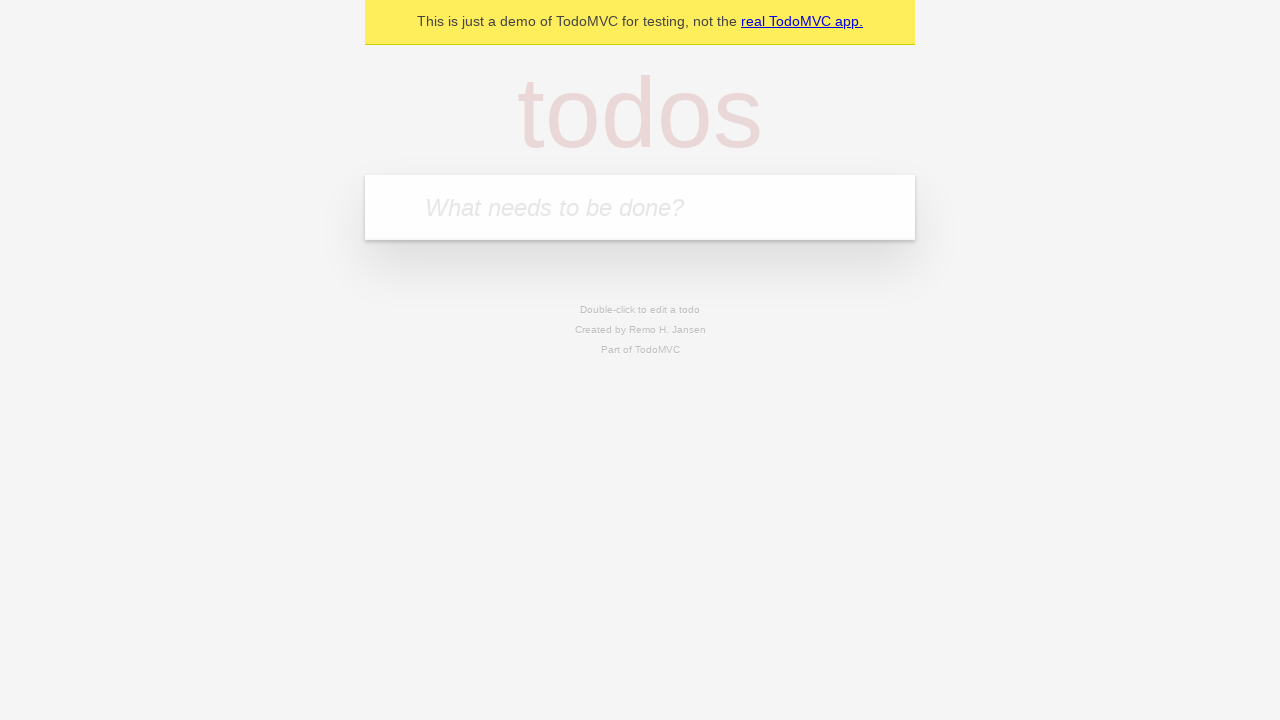

Filled todo input with 'buy some cheese' on internal:attr=[placeholder="What needs to be done?"i]
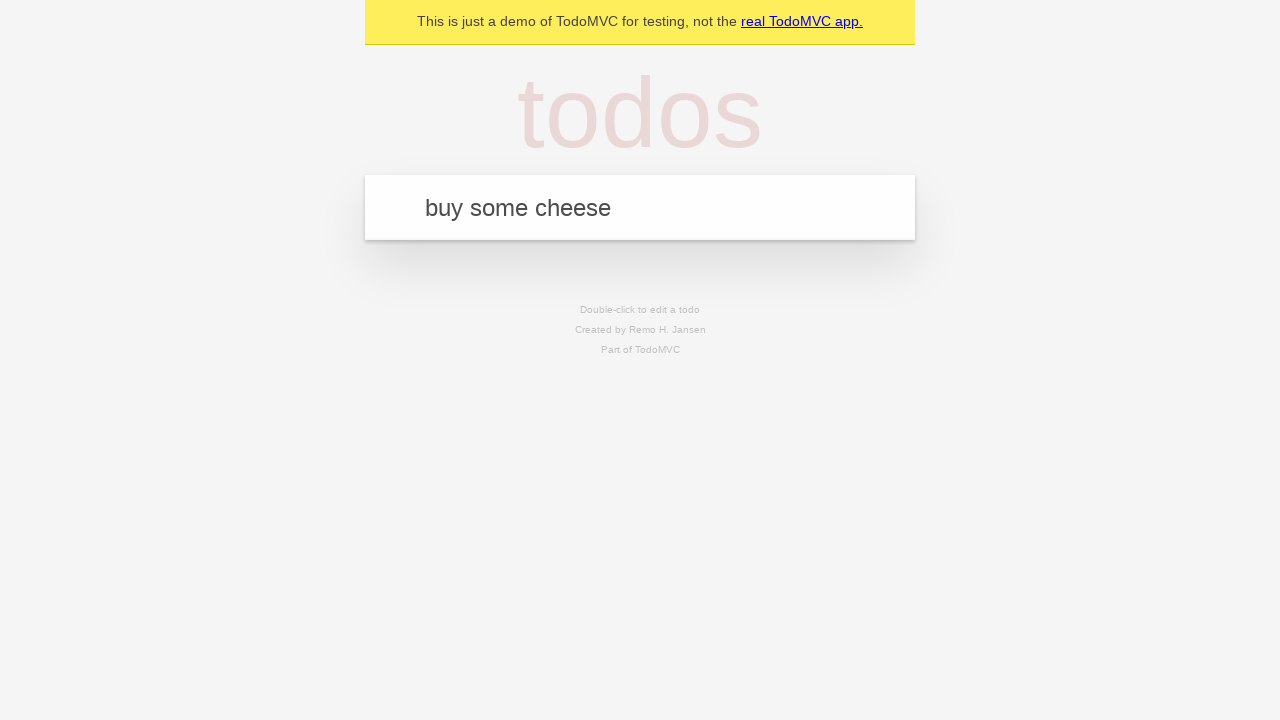

Pressed Enter to create first todo item on internal:attr=[placeholder="What needs to be done?"i]
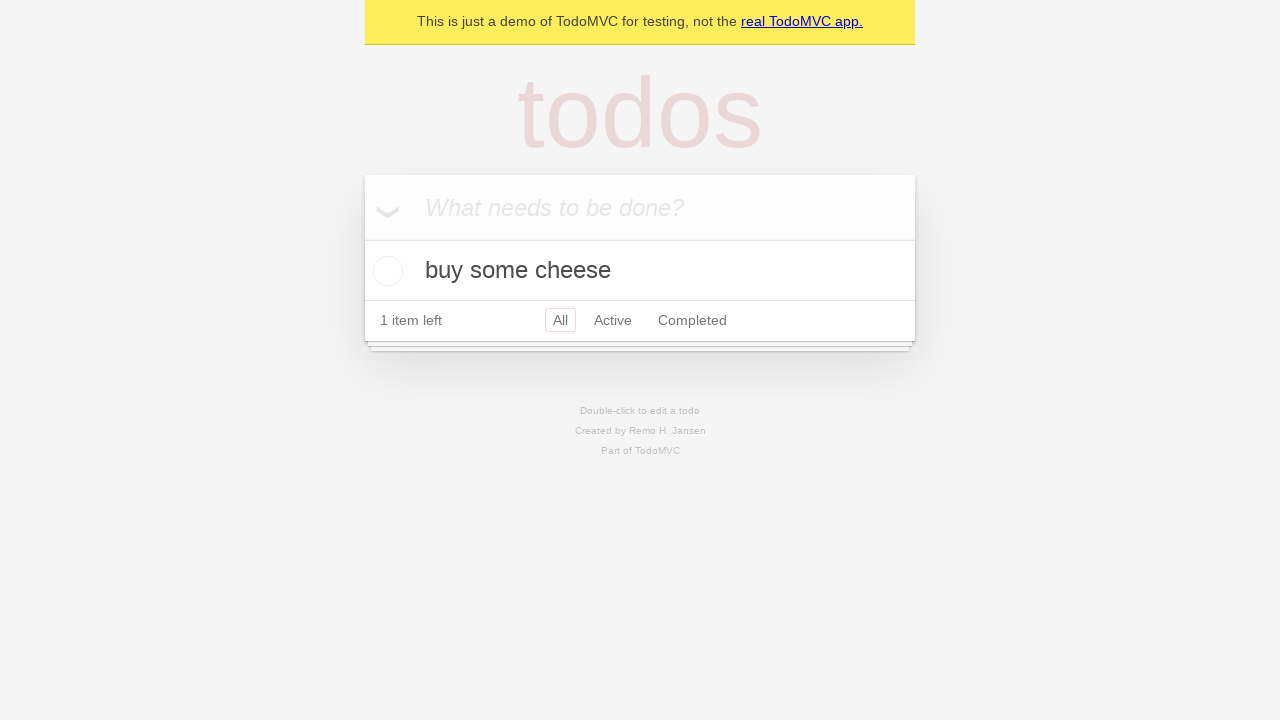

Filled todo input with 'feed the cat' on internal:attr=[placeholder="What needs to be done?"i]
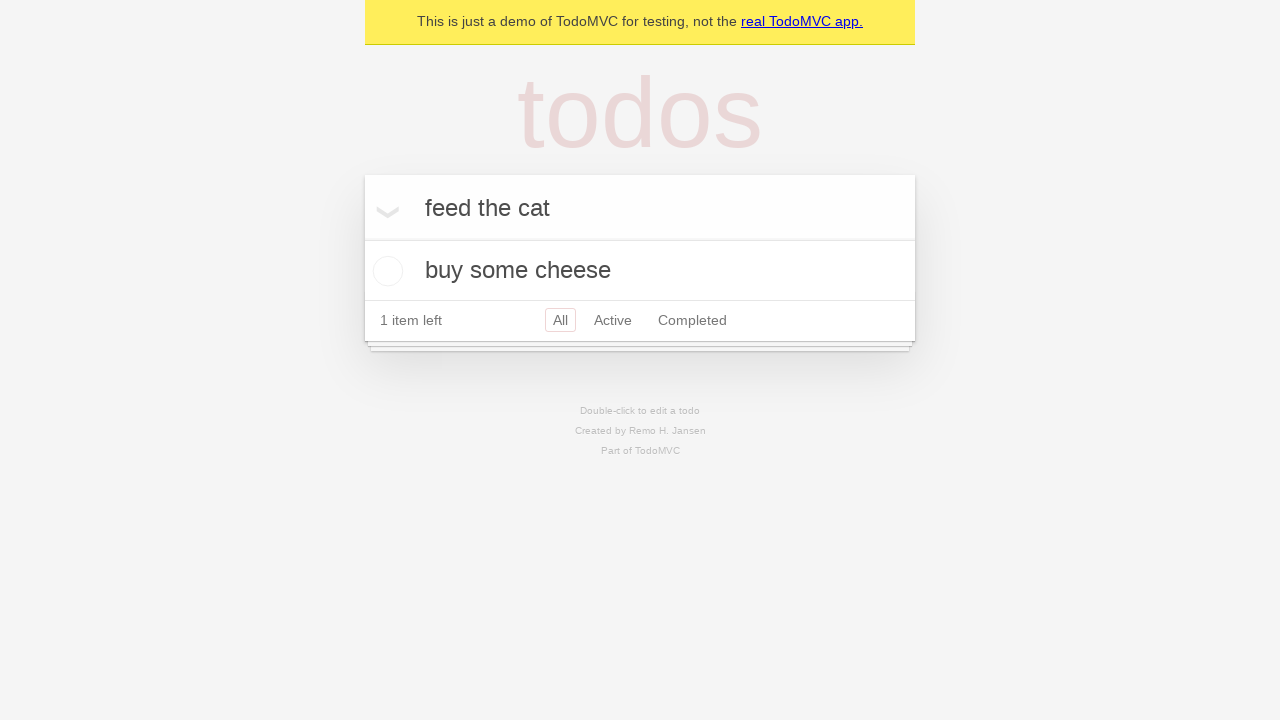

Pressed Enter to create second todo item on internal:attr=[placeholder="What needs to be done?"i]
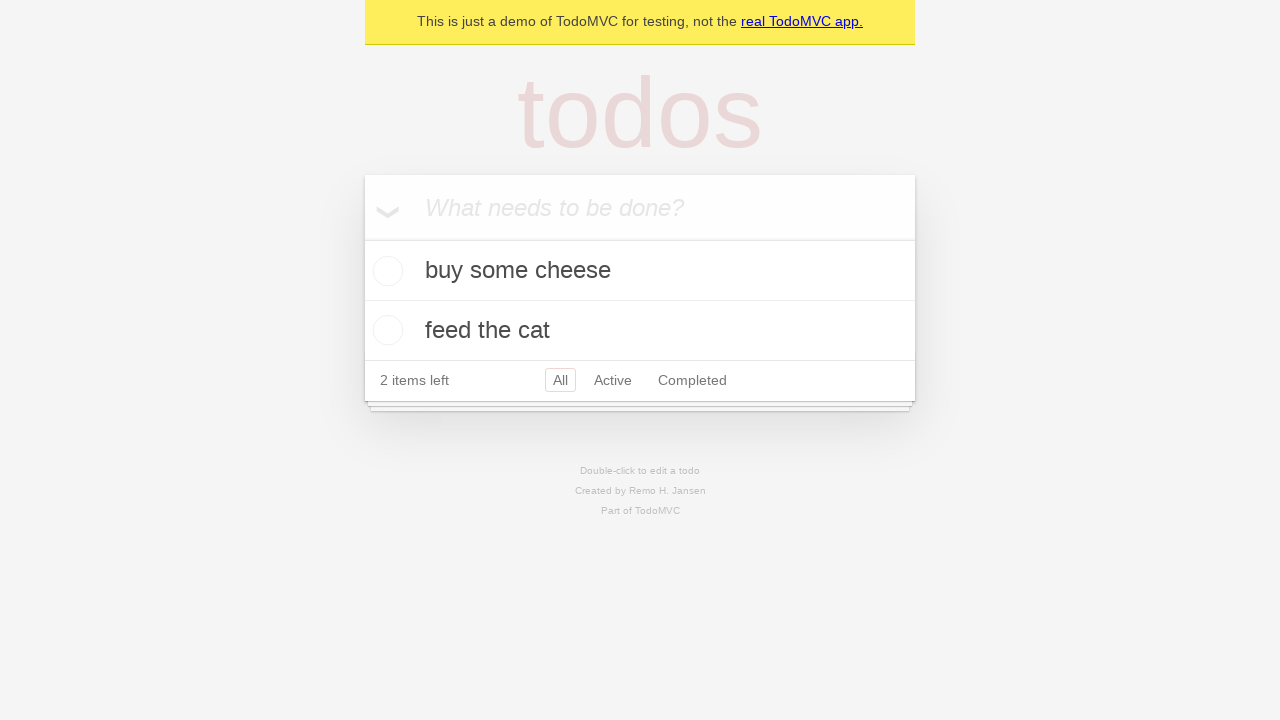

Filled todo input with 'book a doctors appointment' on internal:attr=[placeholder="What needs to be done?"i]
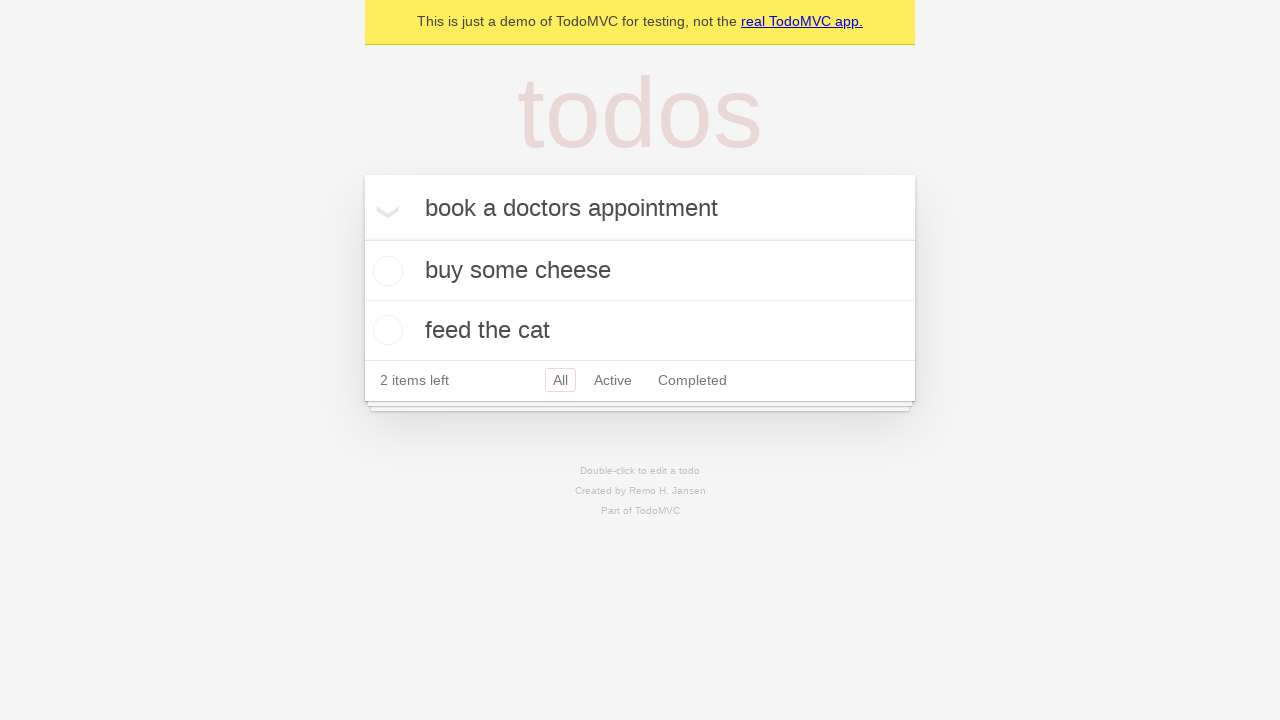

Pressed Enter to create third todo item on internal:attr=[placeholder="What needs to be done?"i]
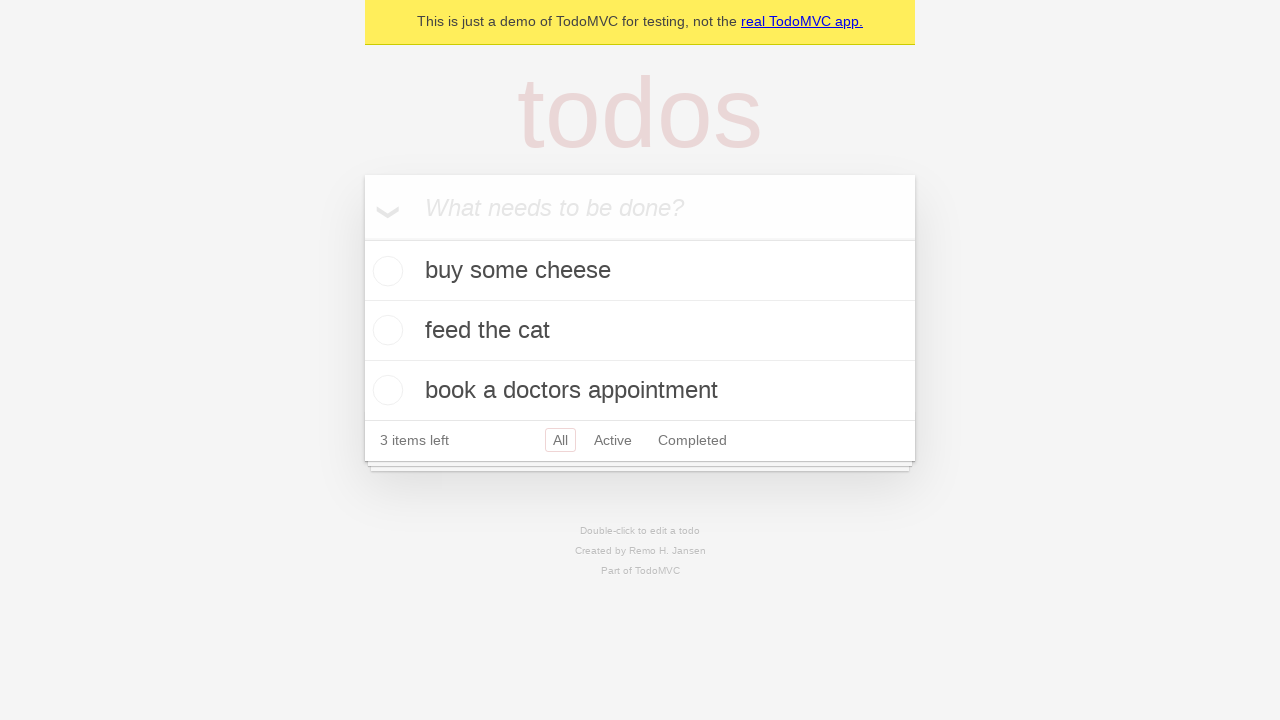

Double-clicked second todo item to enter edit mode at (640, 331) on internal:testid=[data-testid="todo-item"s] >> nth=1
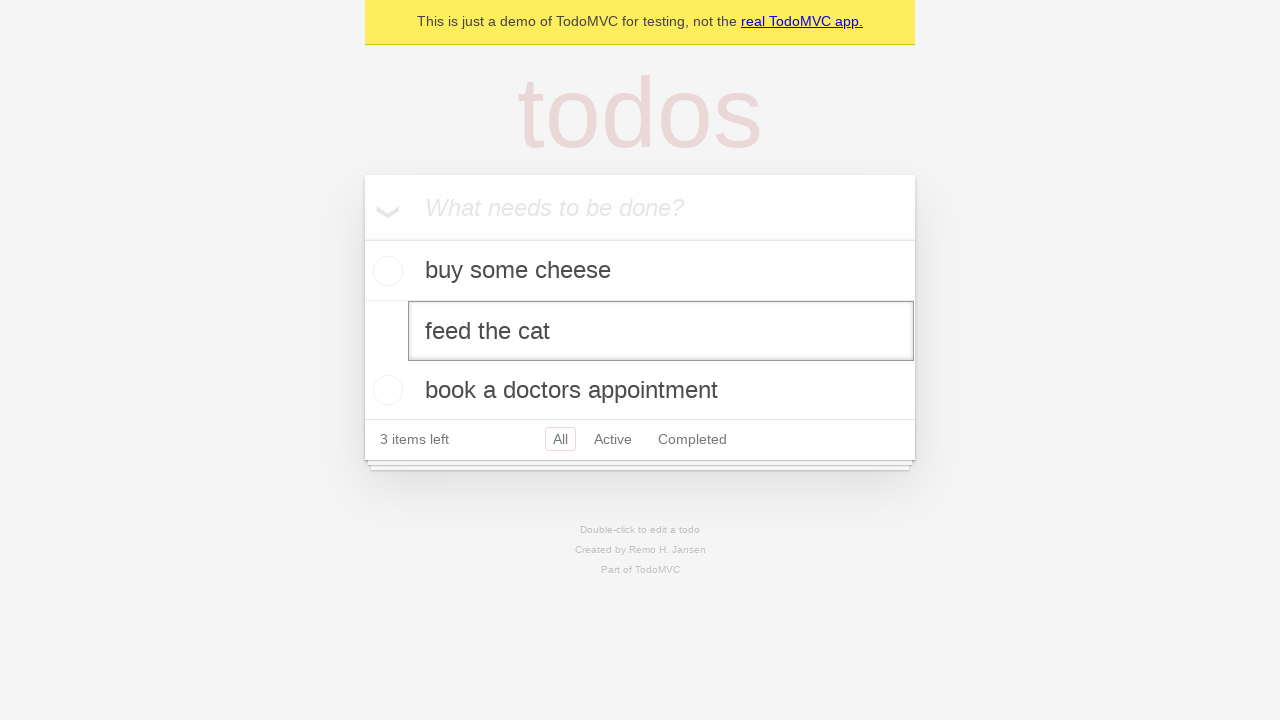

Cleared the todo item text by filling with empty string on internal:testid=[data-testid="todo-item"s] >> nth=1 >> internal:role=textbox[nam
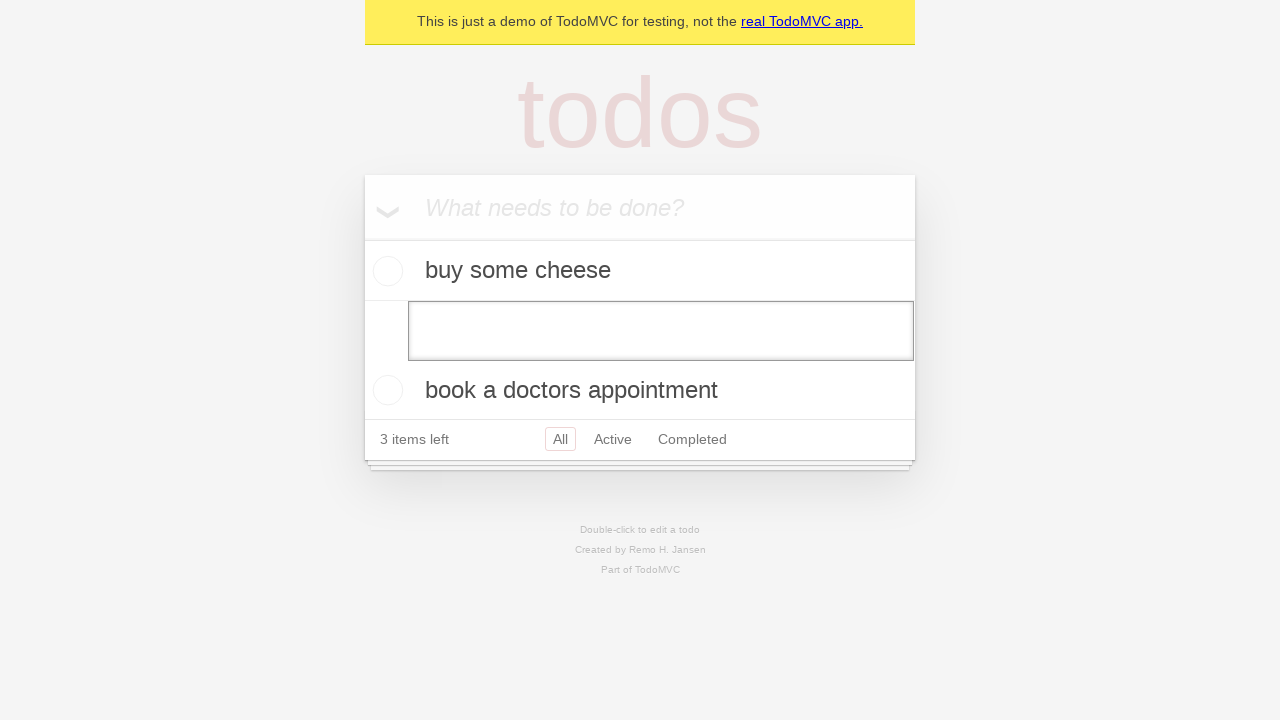

Pressed Enter to confirm deletion of empty todo item on internal:testid=[data-testid="todo-item"s] >> nth=1 >> internal:role=textbox[nam
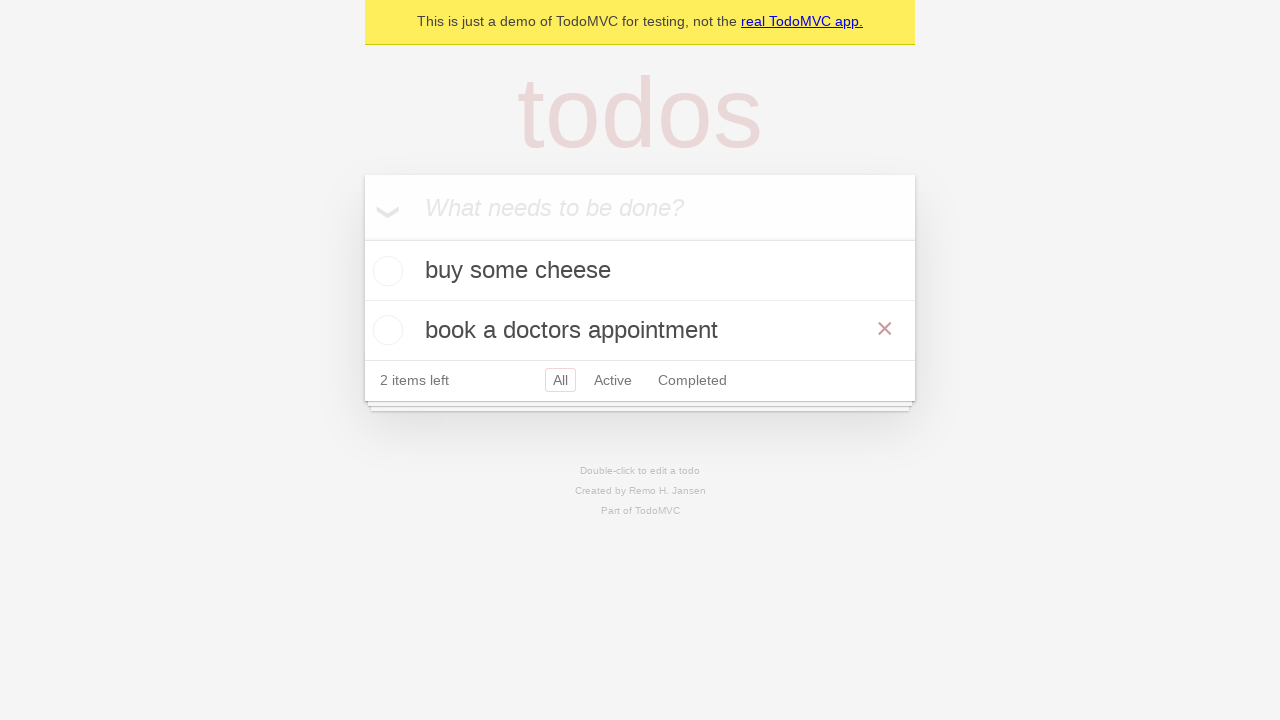

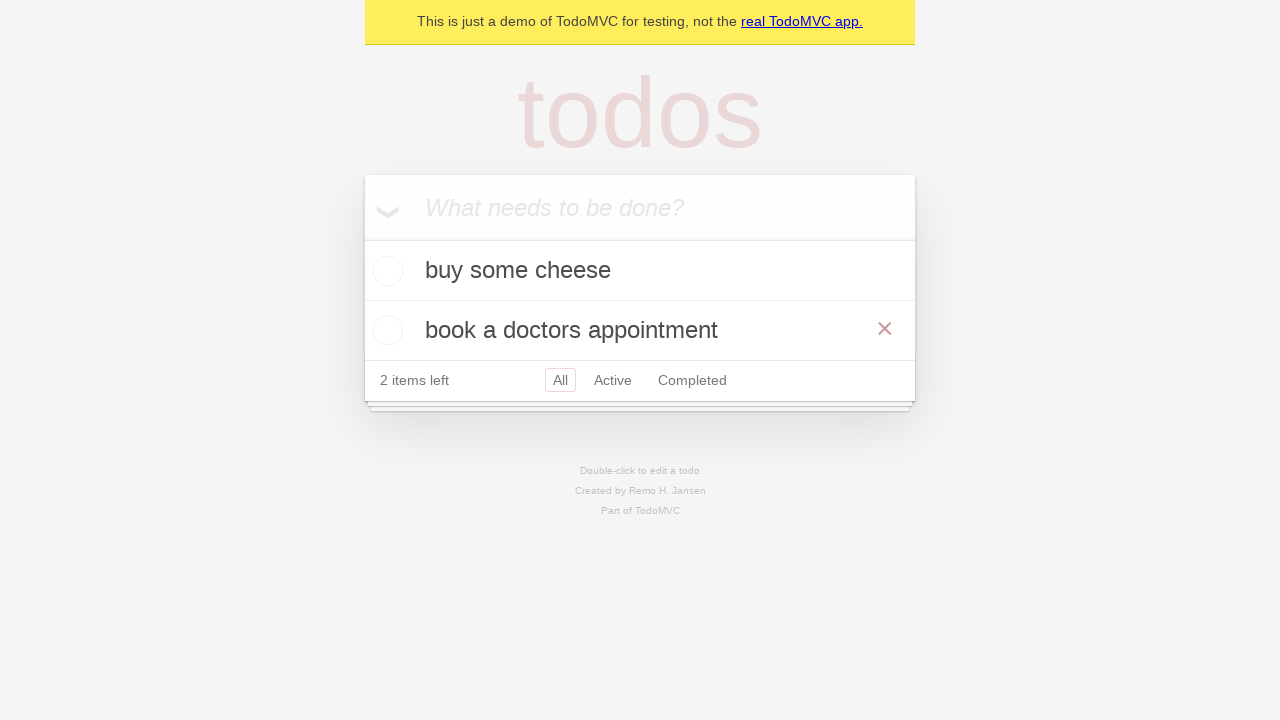